Tests adding todo items to the list by filling the input and pressing Enter, verifying items appear correctly

Starting URL: https://demo.playwright.dev/todomvc

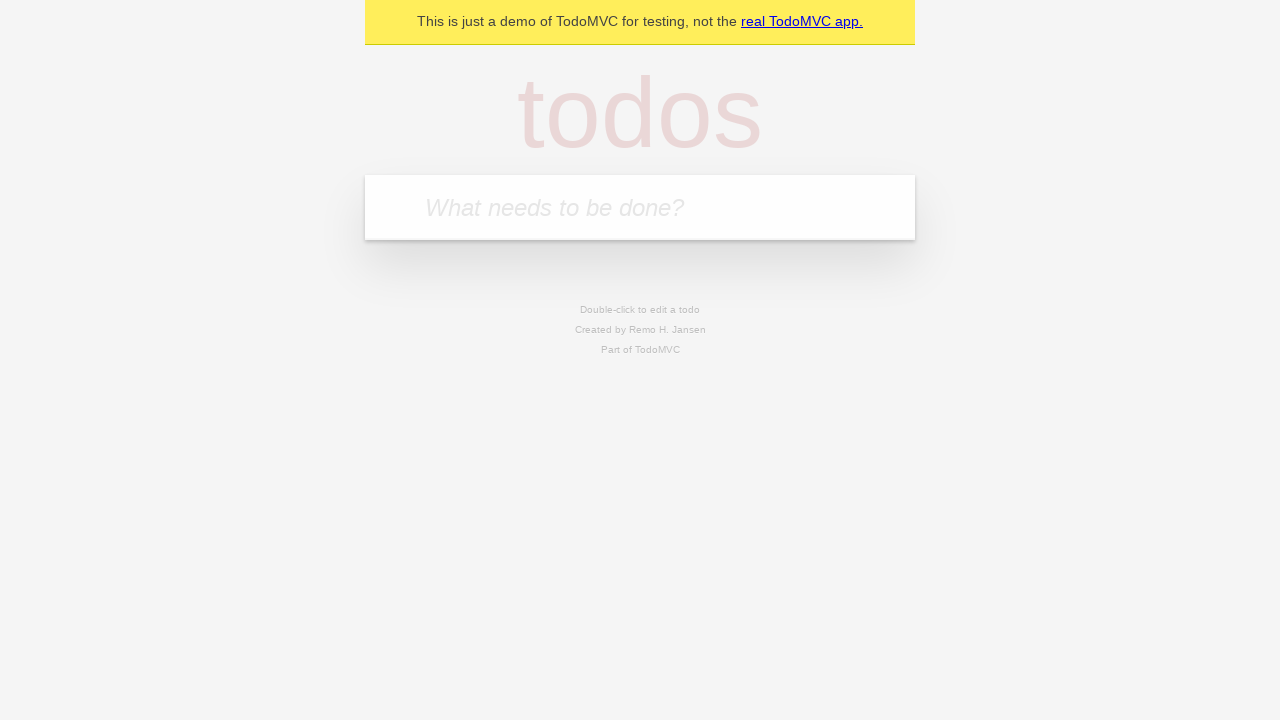

Filled new todo input with 'buy some cheese' on .new-todo
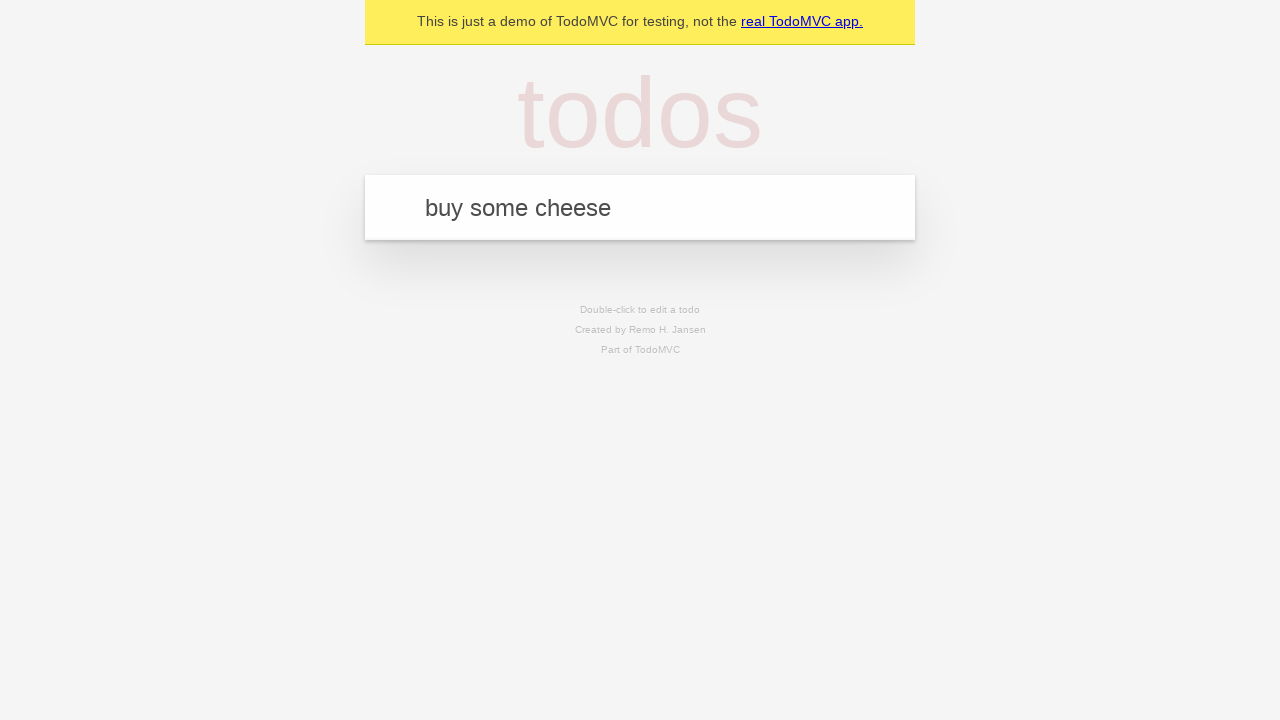

Pressed Enter to create first todo item on .new-todo
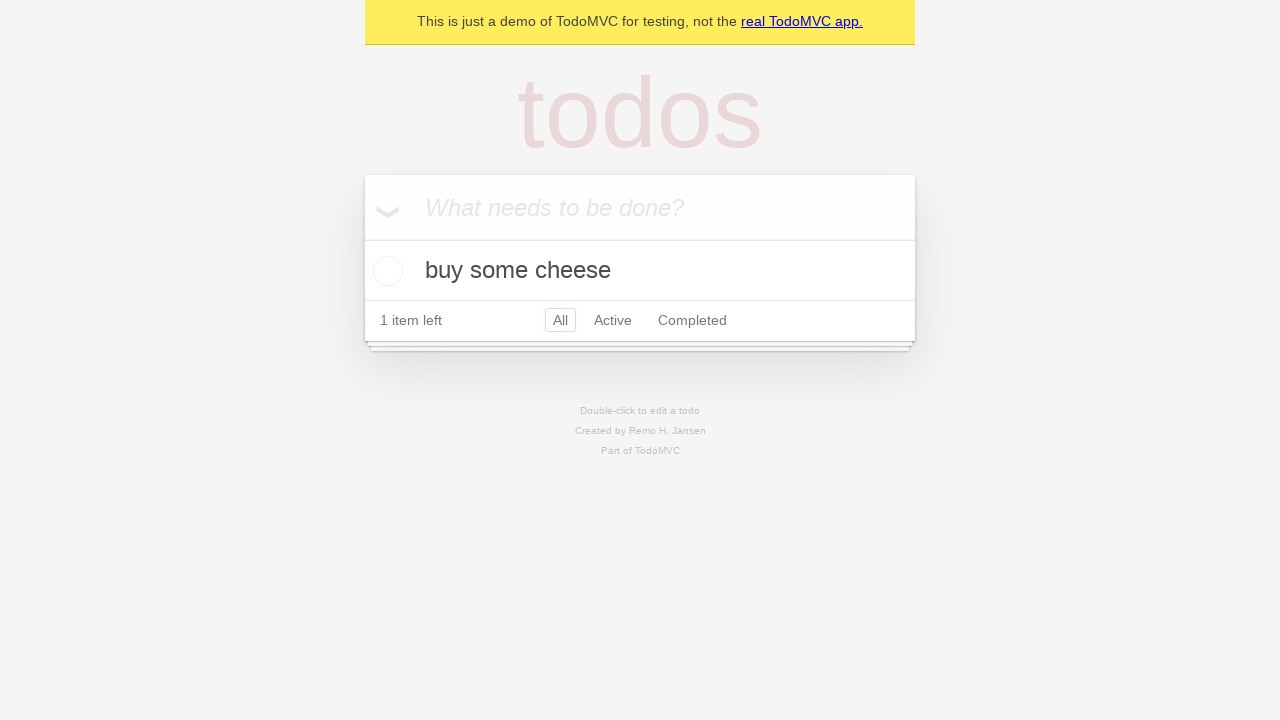

First todo item appeared in the list
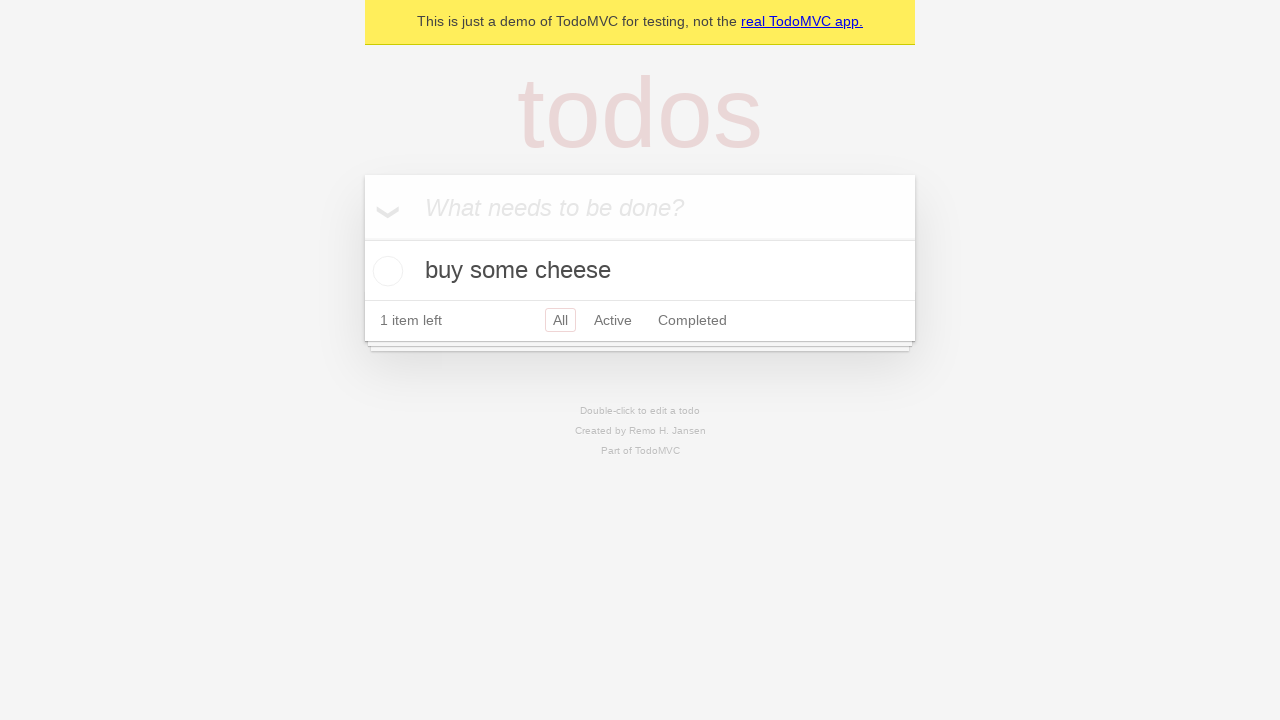

Filled new todo input with 'feed the cat' on .new-todo
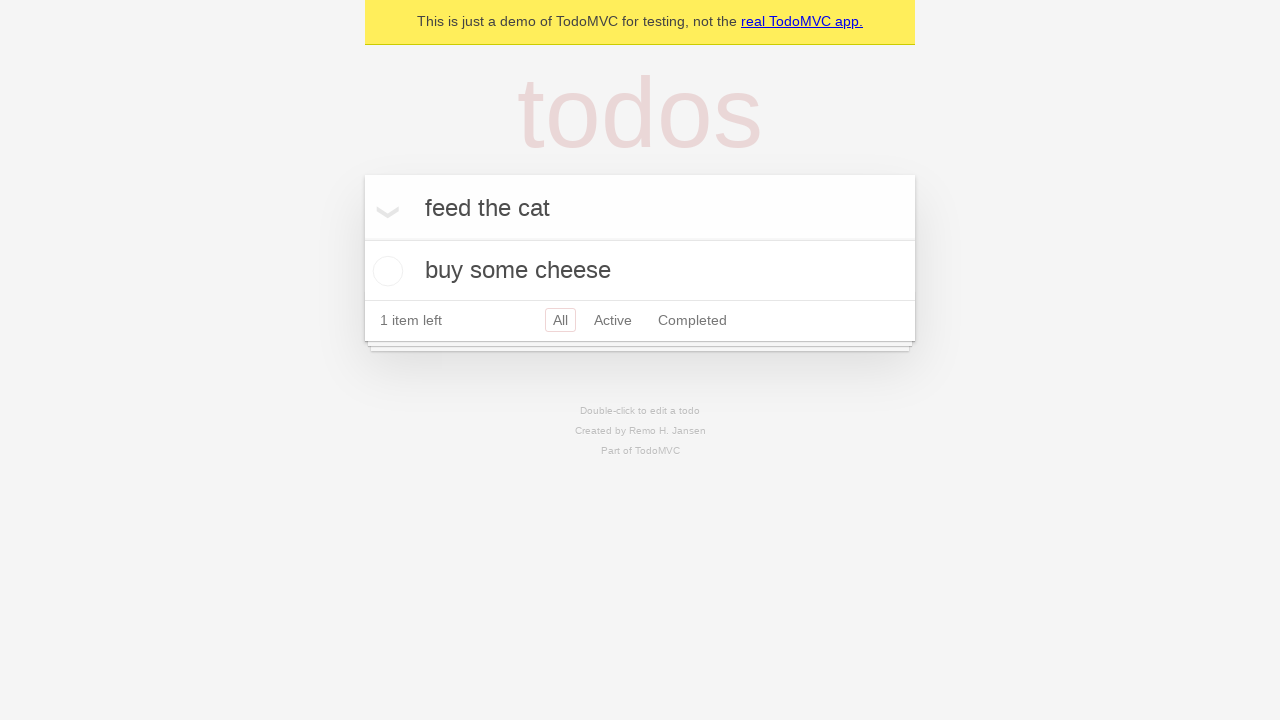

Pressed Enter to create second todo item on .new-todo
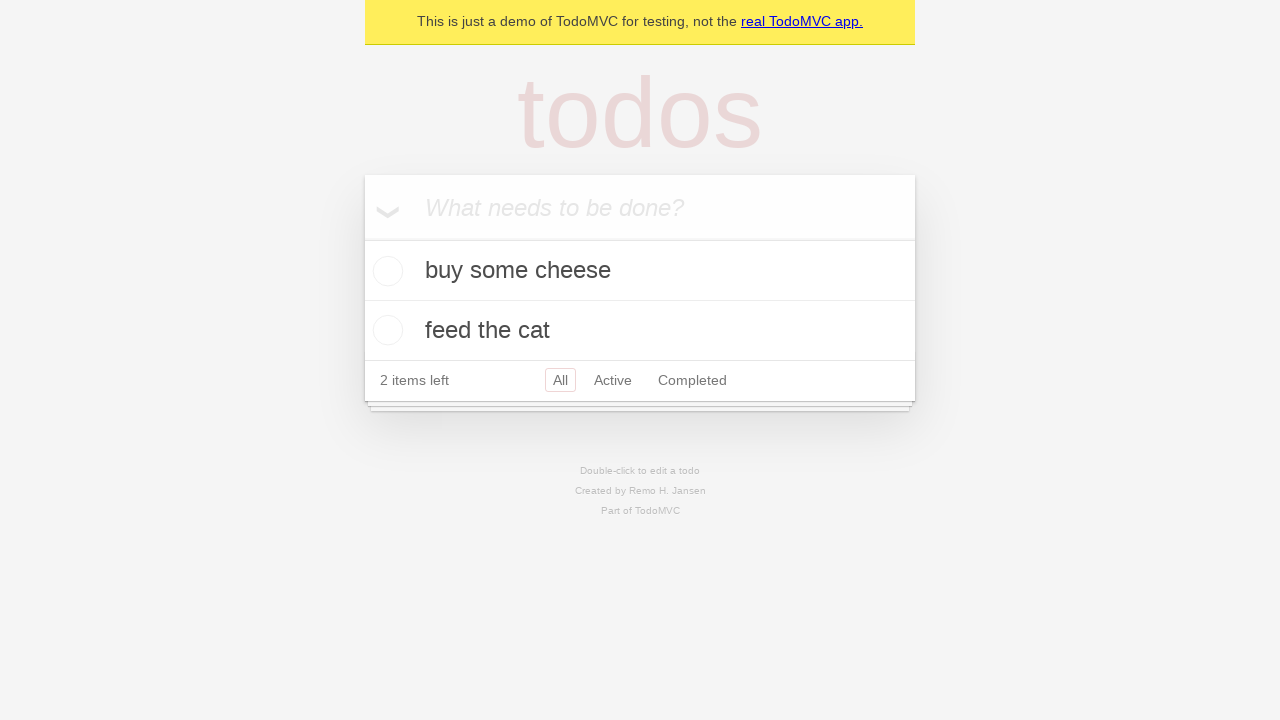

Second todo item appeared in the list
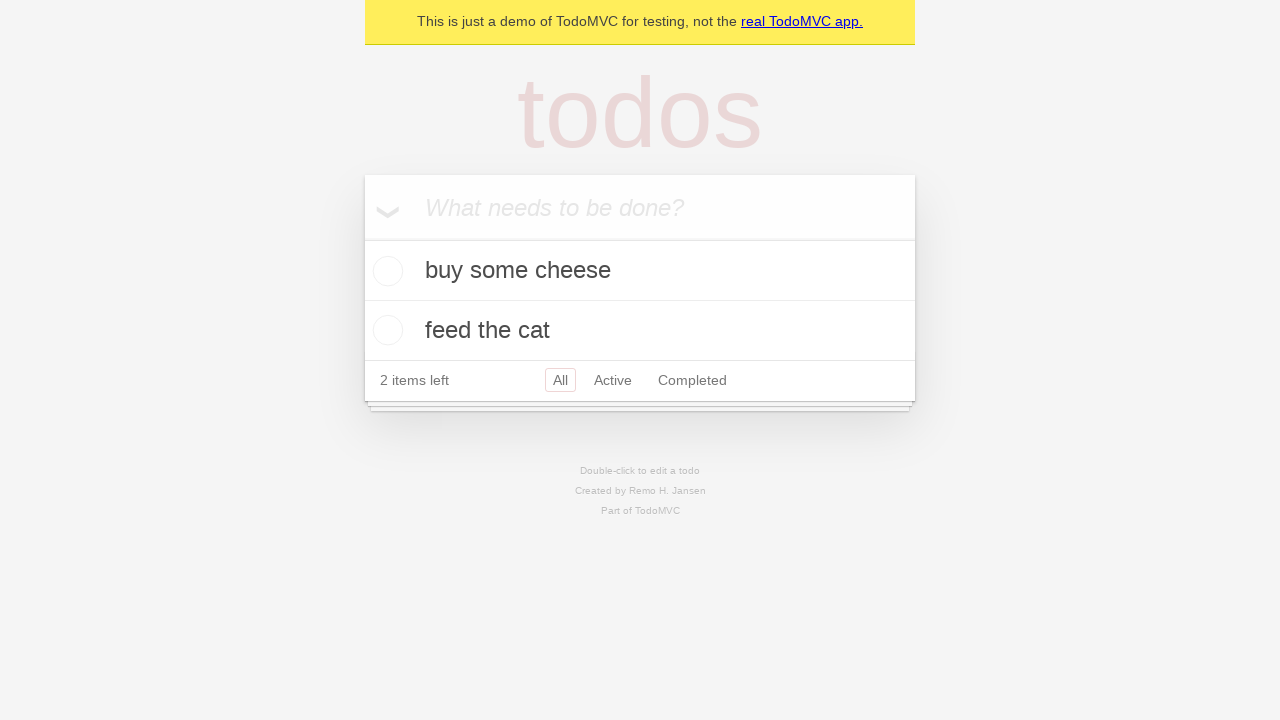

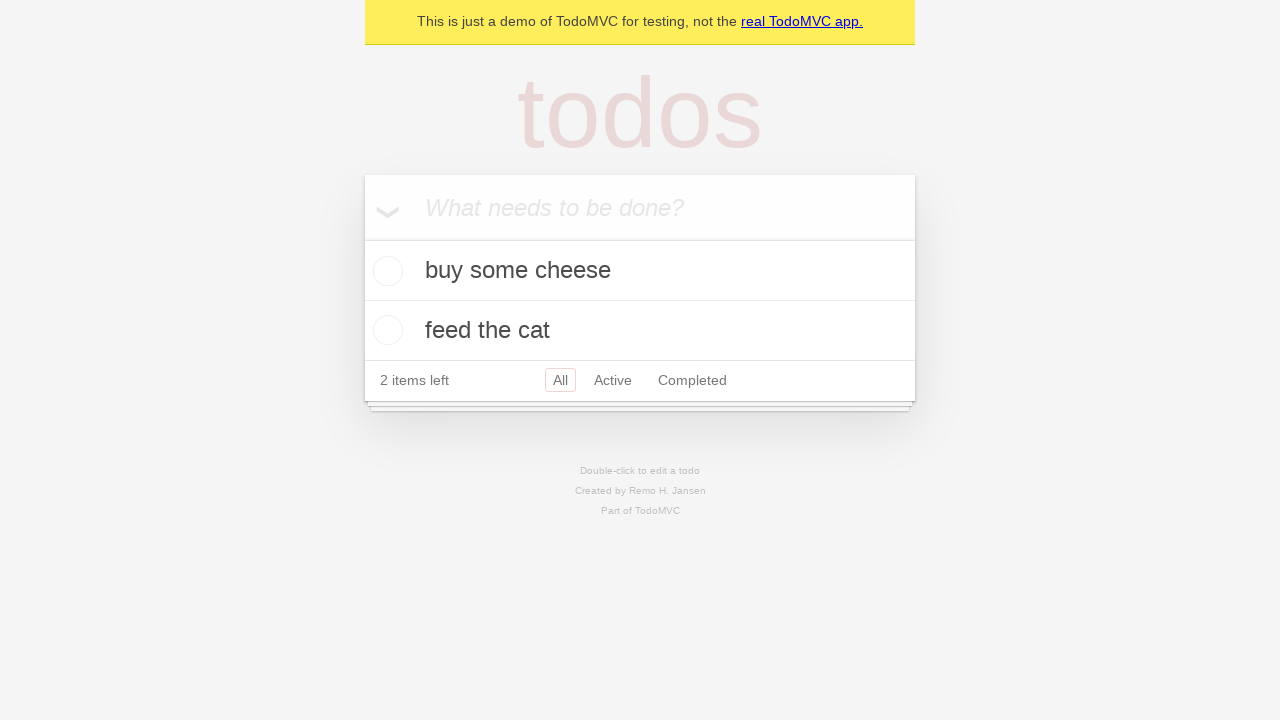